Tests that clicking on the 500 status code link displays the correct message confirming a 500 status code was returned.

Starting URL: https://the-internet.herokuapp.com

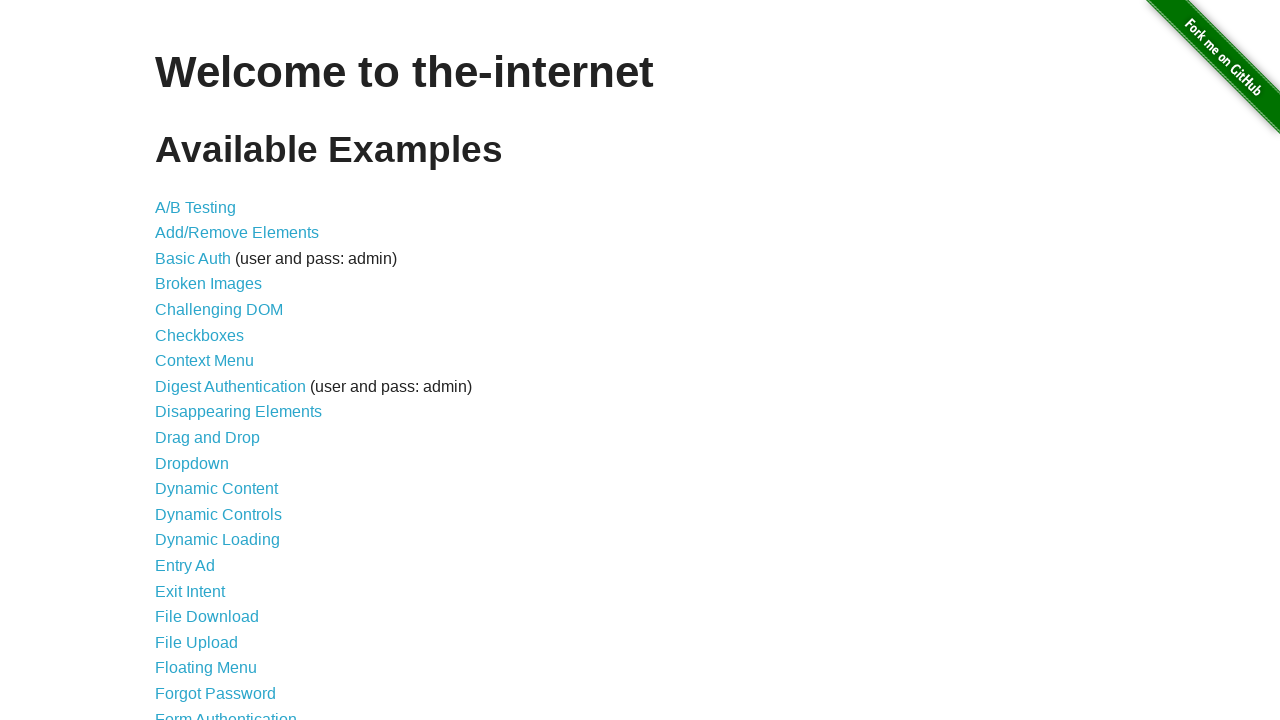

Clicked on Status Codes link at (203, 600) on text=Status Codes
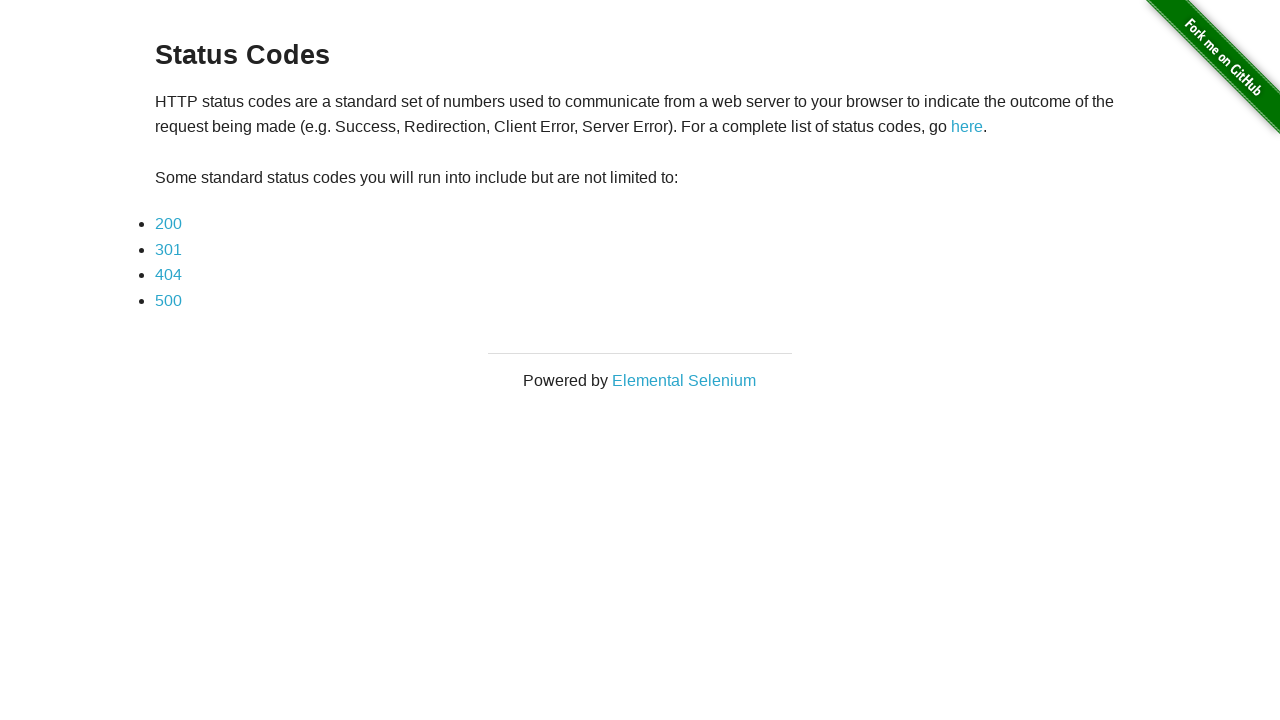

Clicked on 500 status code link at (168, 300) on text=500
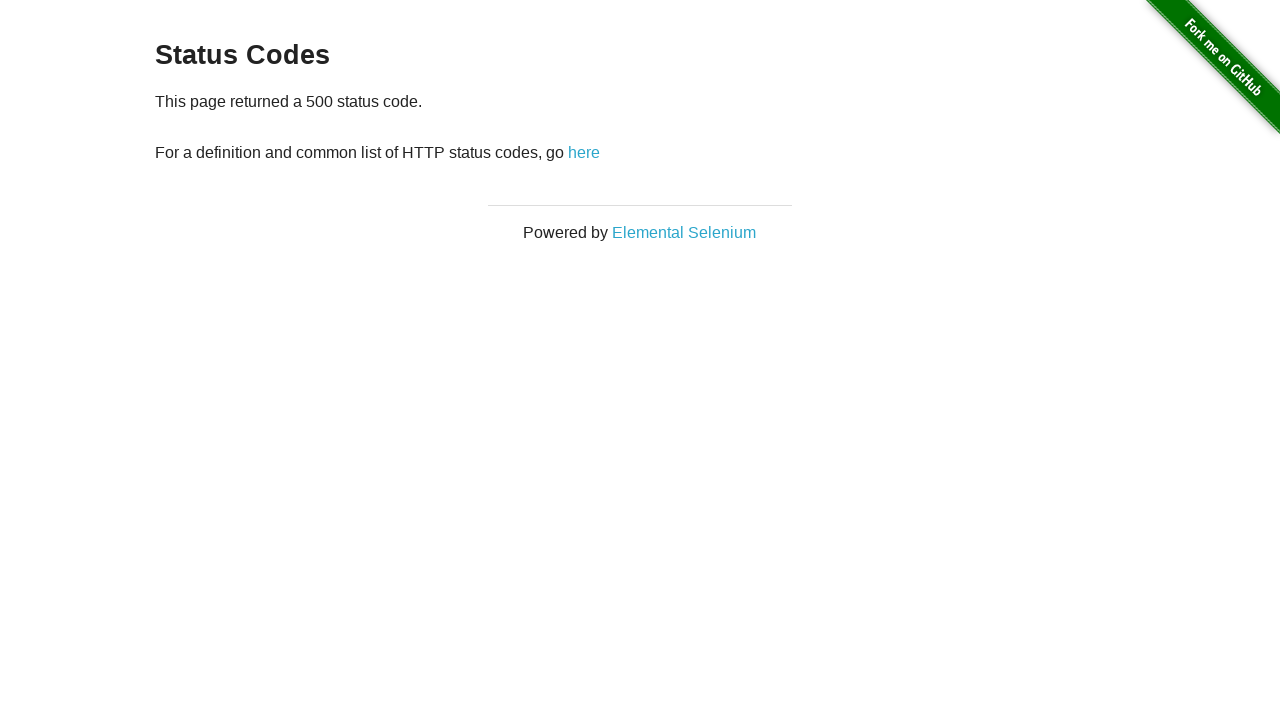

Verified that 500 status code message is displayed
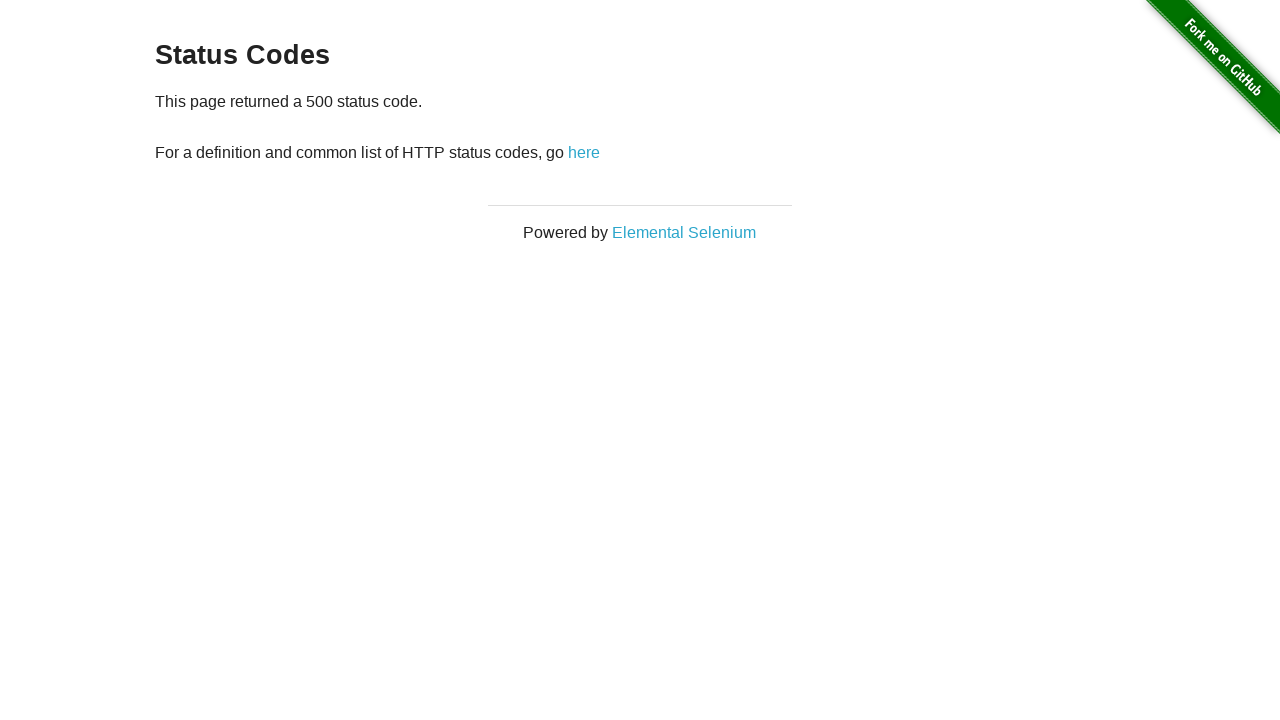

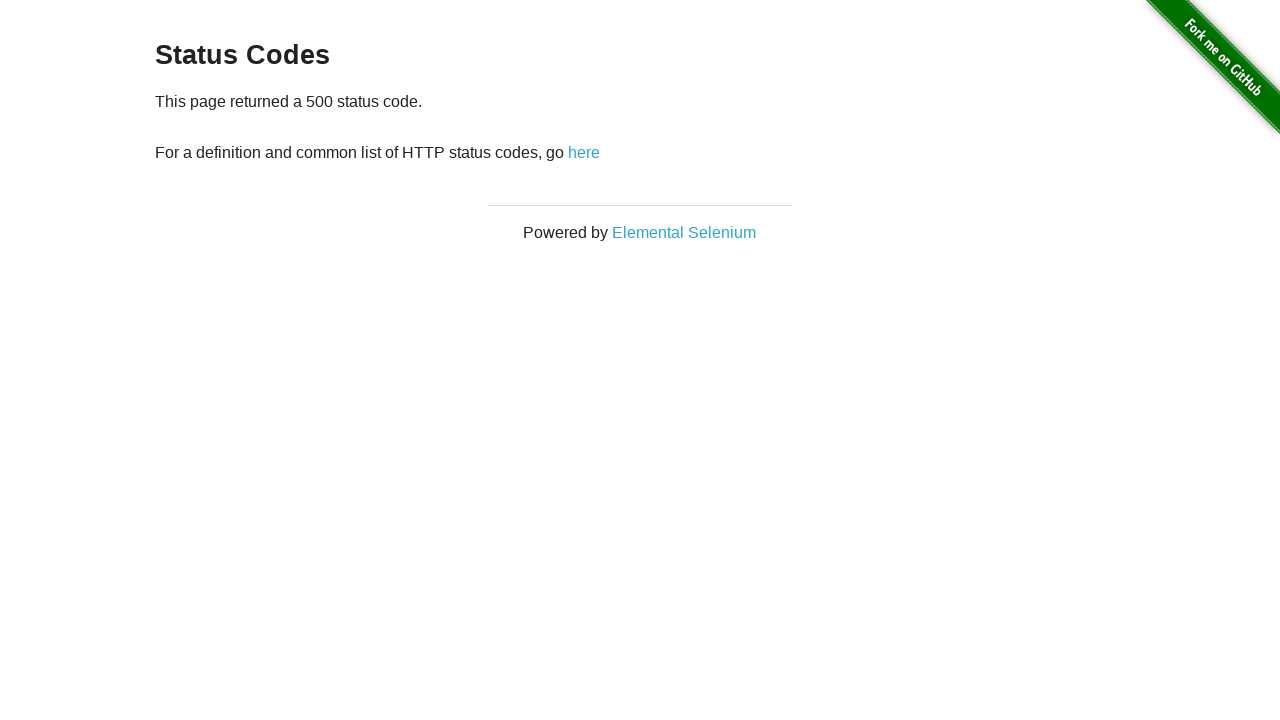